Tests sorting the Due column in ascending order by clicking the column header and verifying the values are sorted correctly using CSS pseudo-class selectors.

Starting URL: http://the-internet.herokuapp.com/tables

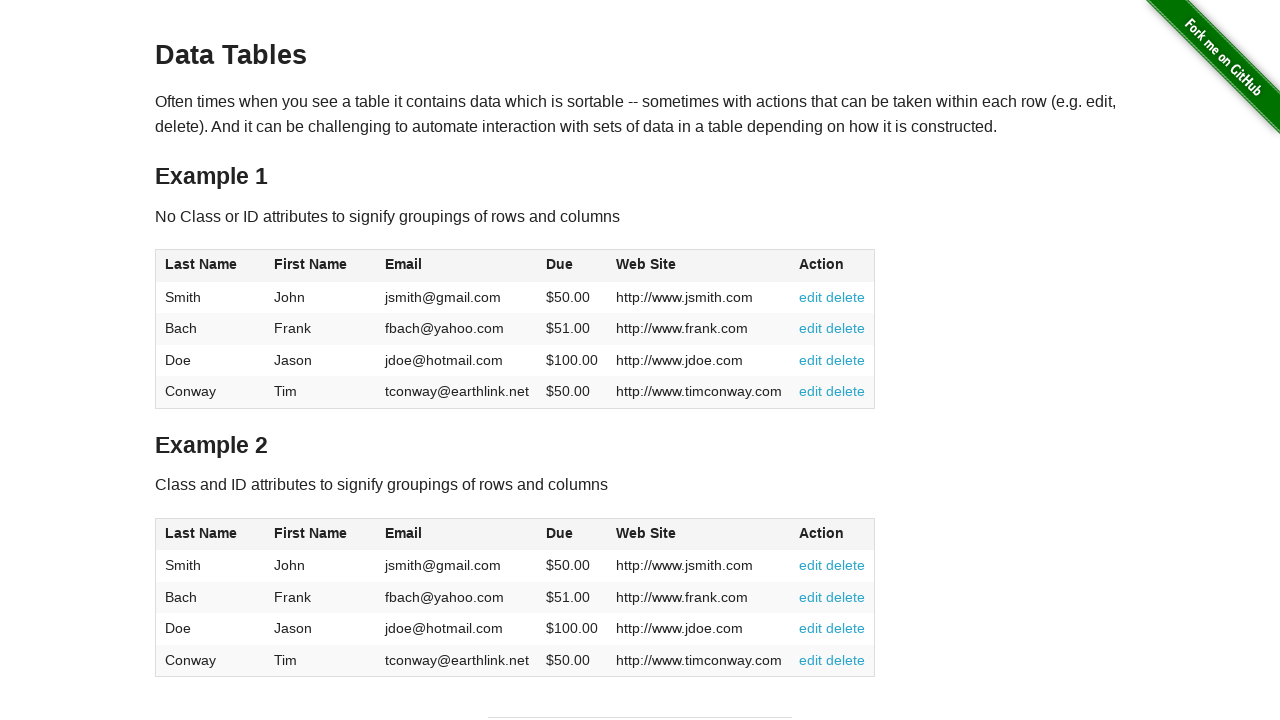

Clicked the Due column header (4th column) to sort ascending at (572, 266) on #table1 thead tr th:nth-child(4)
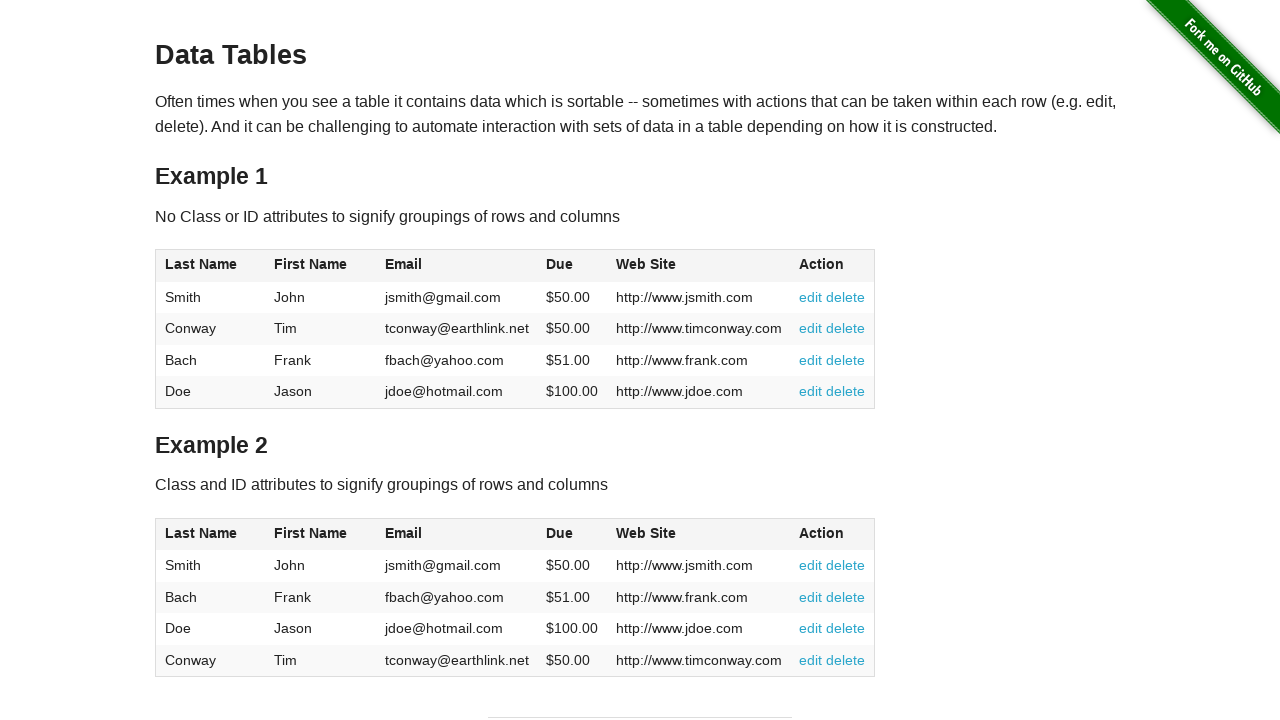

Due column data loaded and ready for verification
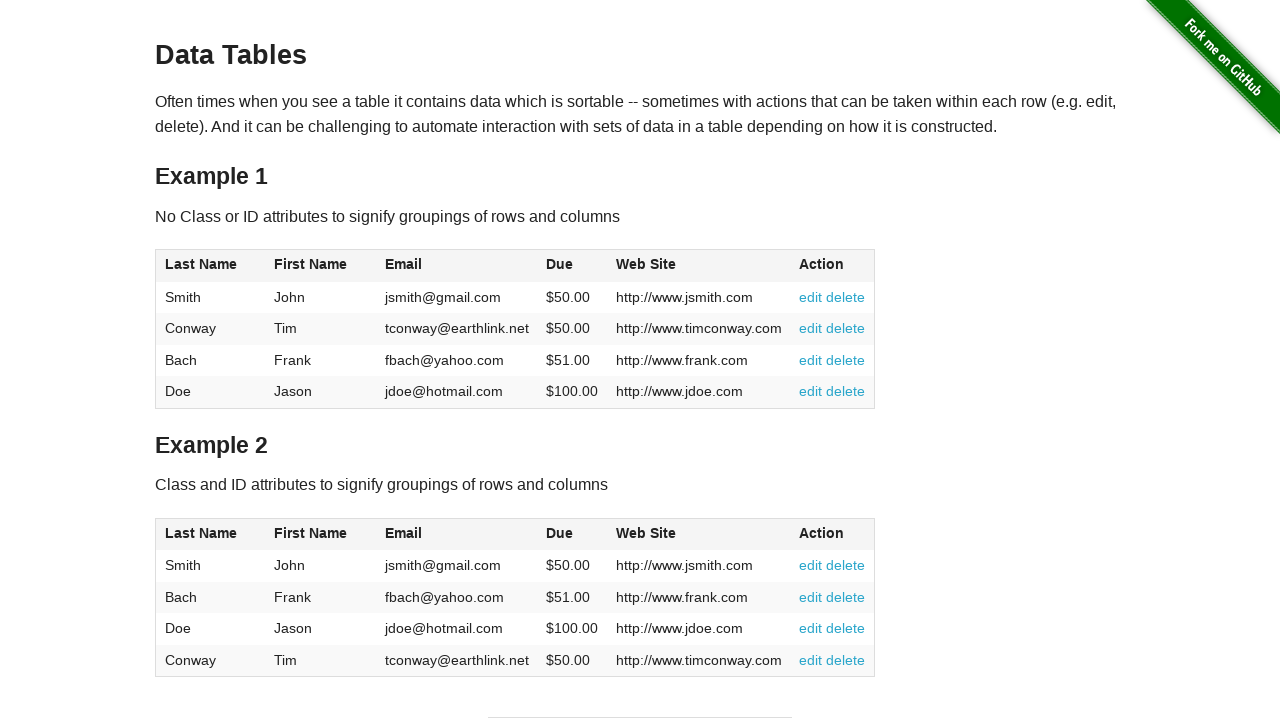

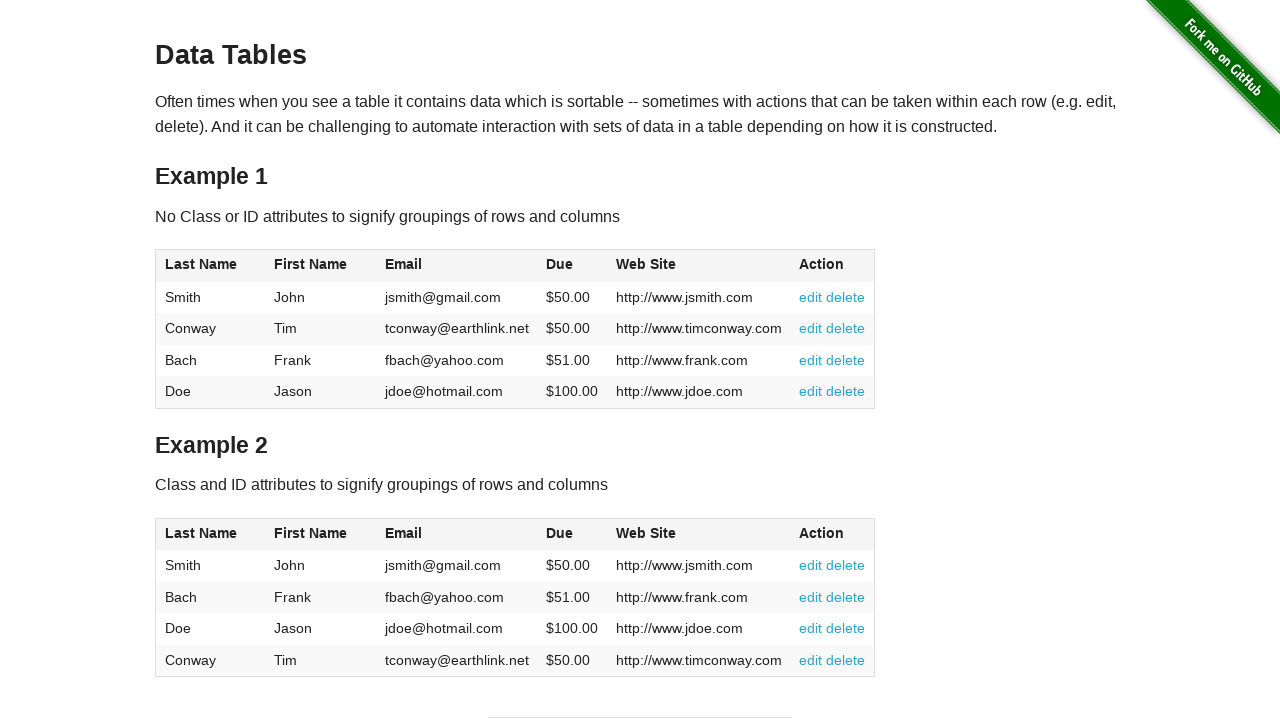